Tests price range slider functionality by dragging the minimum slider handle to adjust the price range

Starting URL: http://www.jqueryscript.net/demo/Price-Range-Slider-jQuery-UI/

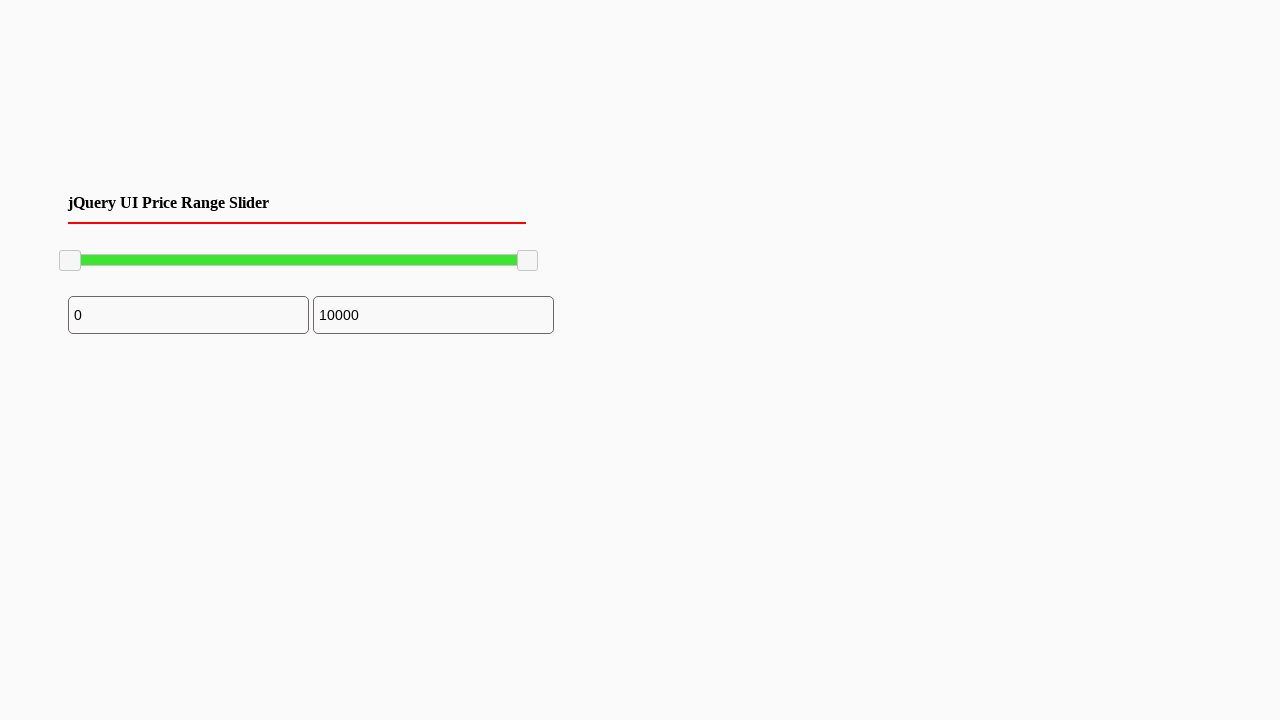

Located the minimum price slider handle
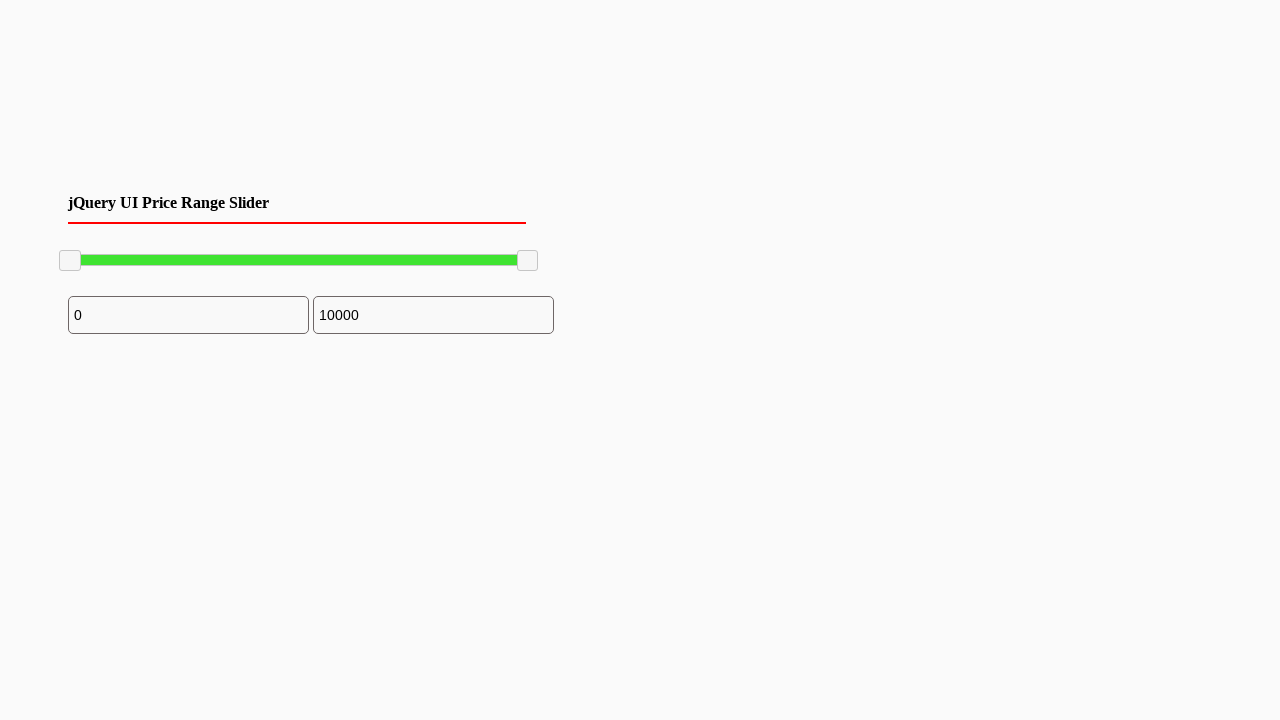

Retrieved bounding box coordinates of the minimum slider handle
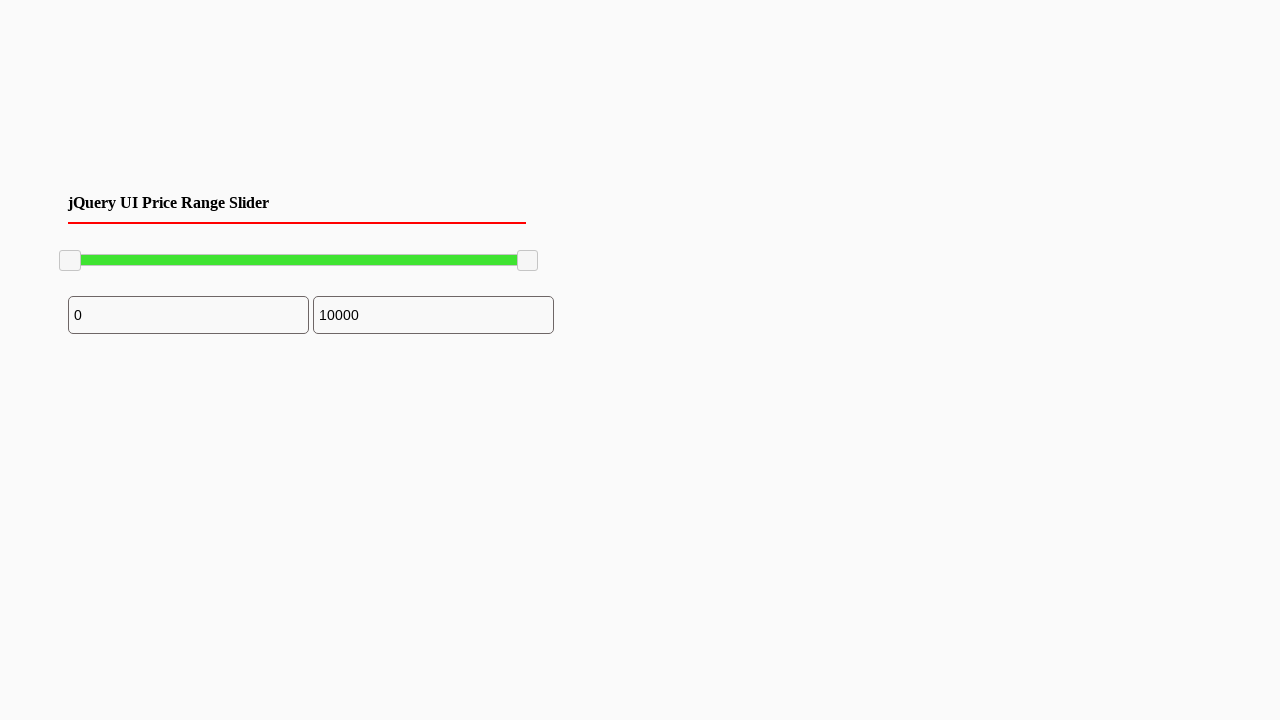

Moved mouse to the center of the minimum slider handle at (70, 261)
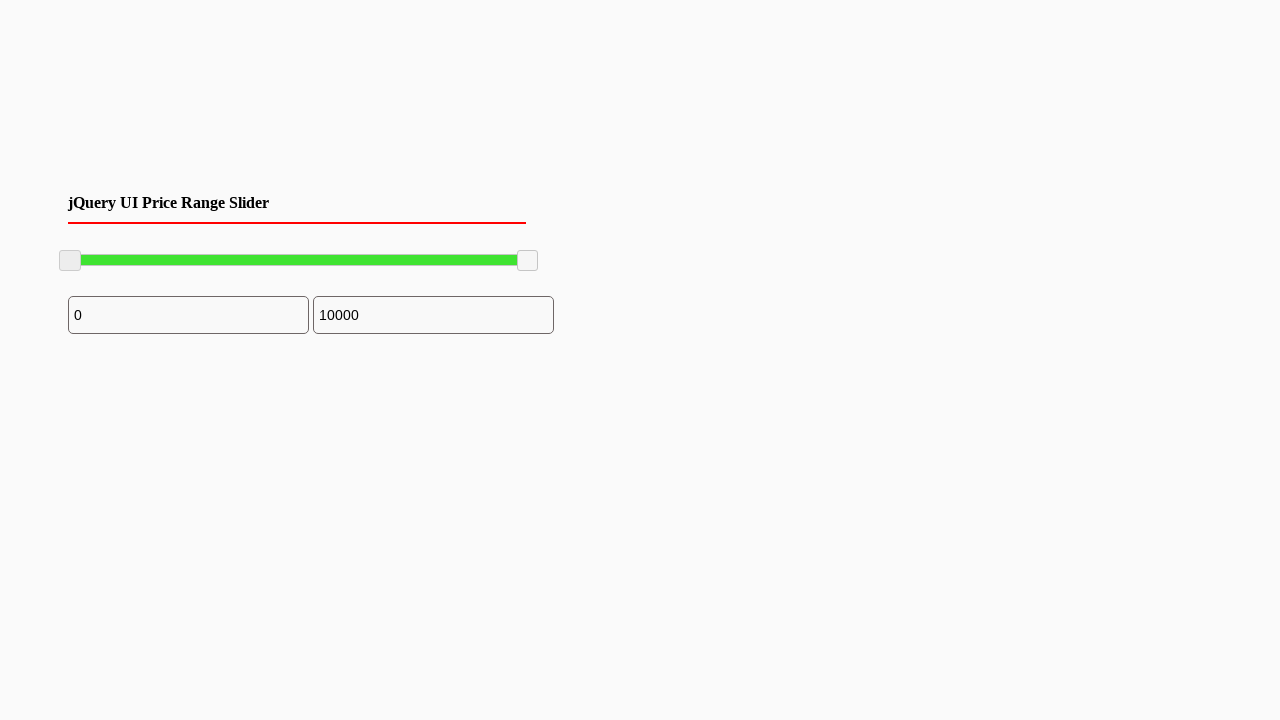

Pressed mouse button down on the slider handle at (70, 261)
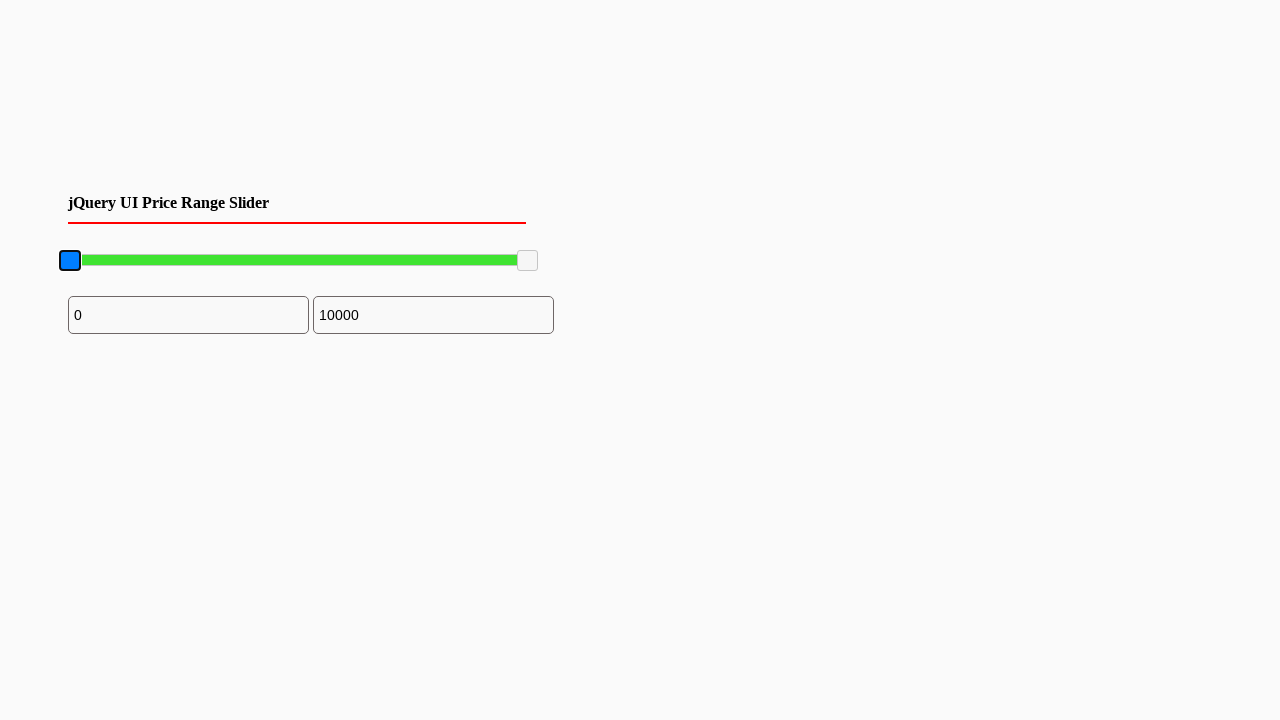

Dragged the minimum slider handle 150 pixels to the right at (209, 261)
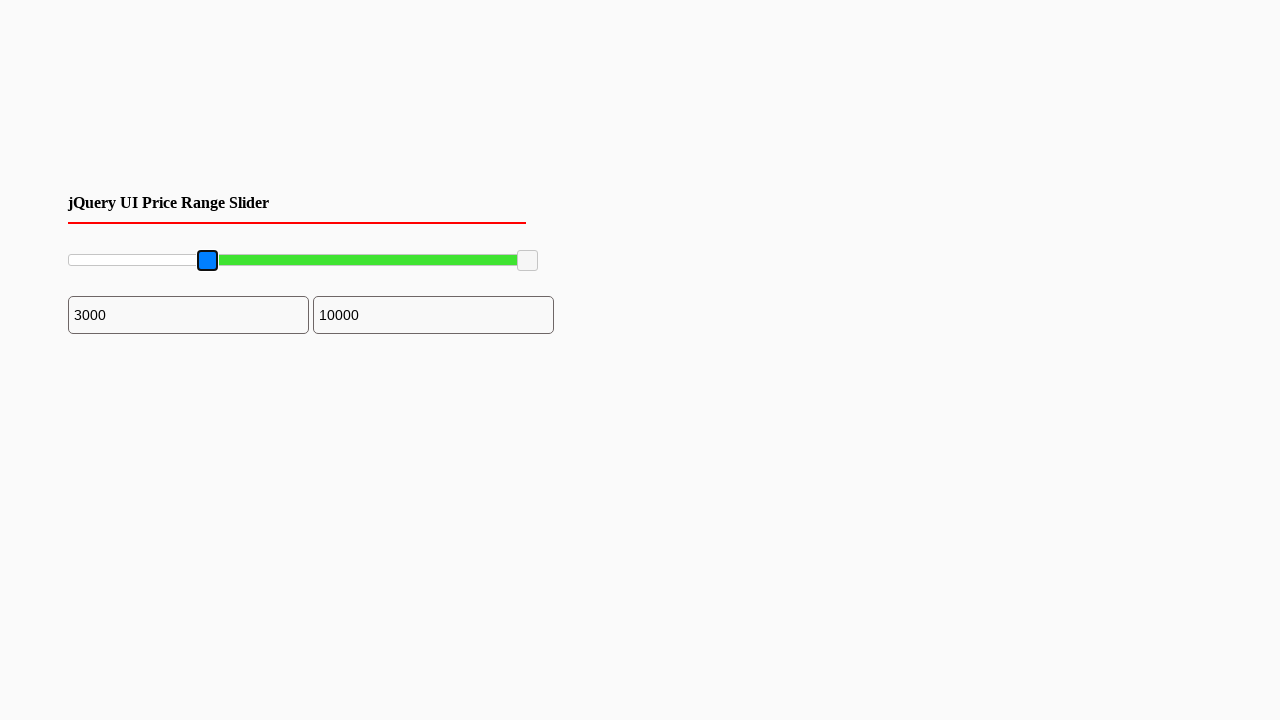

Released mouse button to complete the slider drag and adjust the price range at (209, 261)
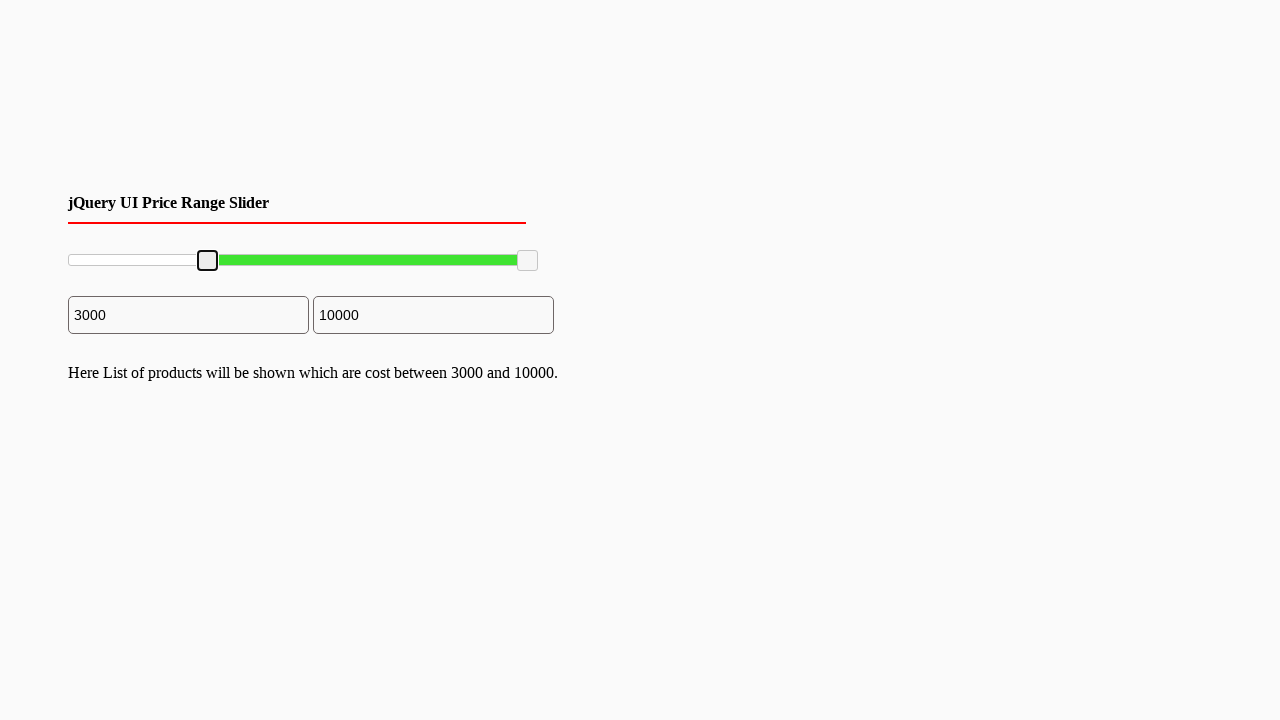

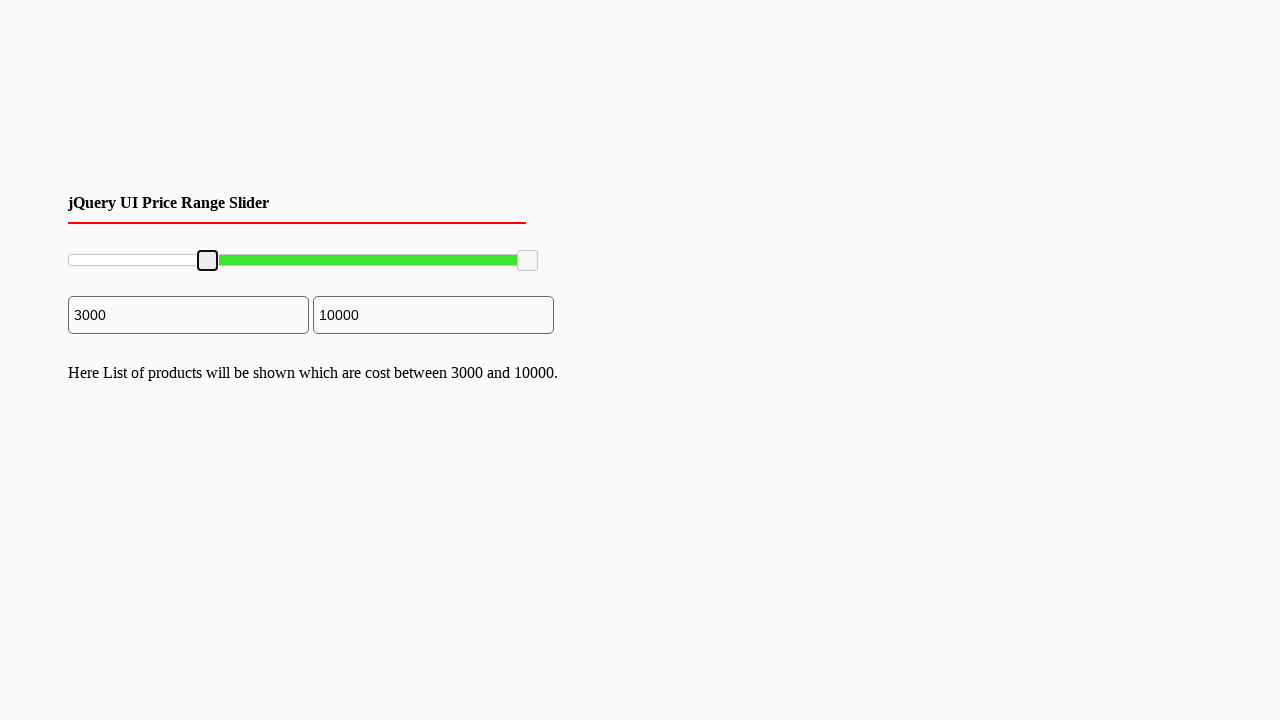